Tests the checkbox functionality by navigating to checkboxes page and clicking all three checkboxes

Starting URL: https://formy-project.herokuapp.com/

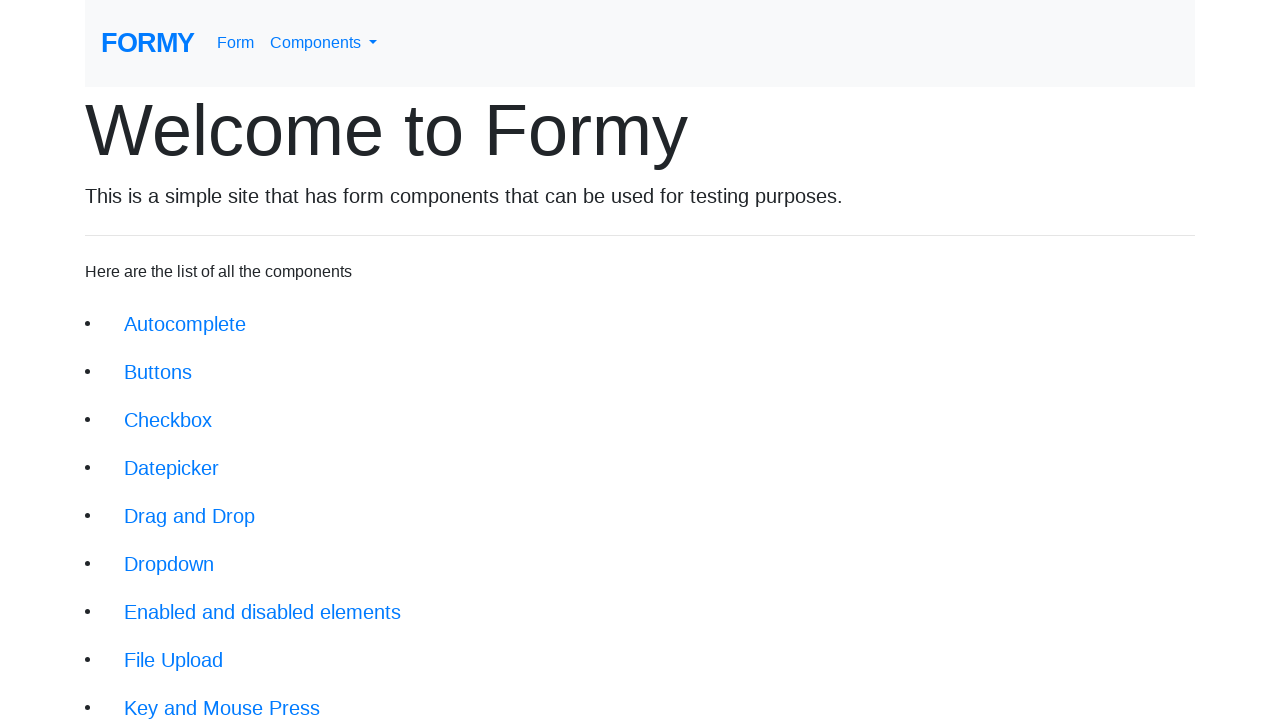

Navigated to Formy project homepage
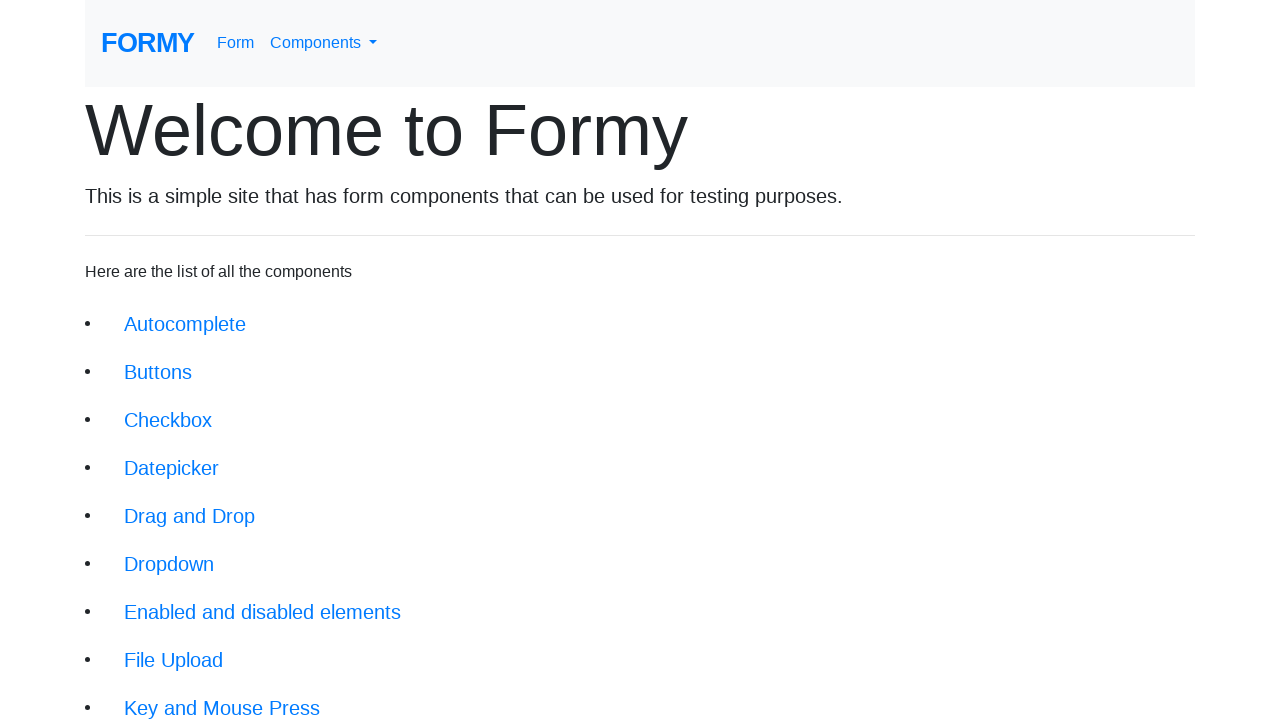

Clicked on Checkboxes link at (168, 420) on xpath=//li[3]/a[@class = 'btn btn-lg']
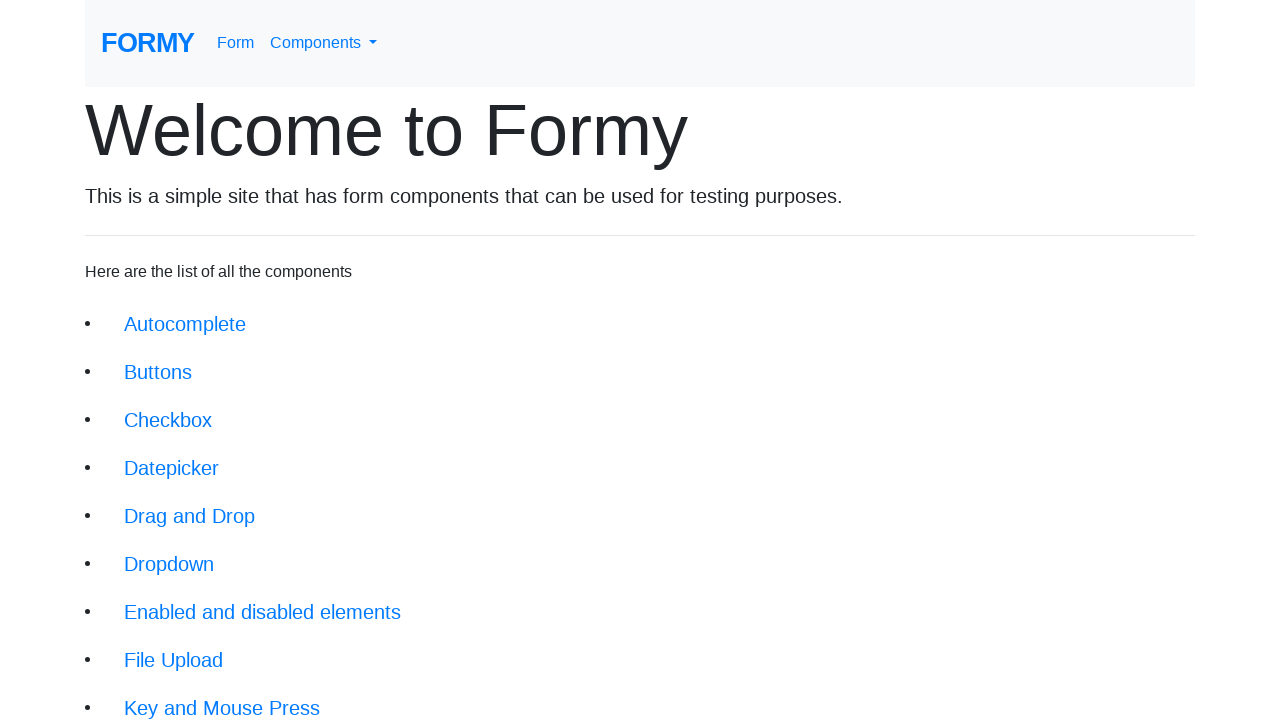

Checkboxes page loaded successfully
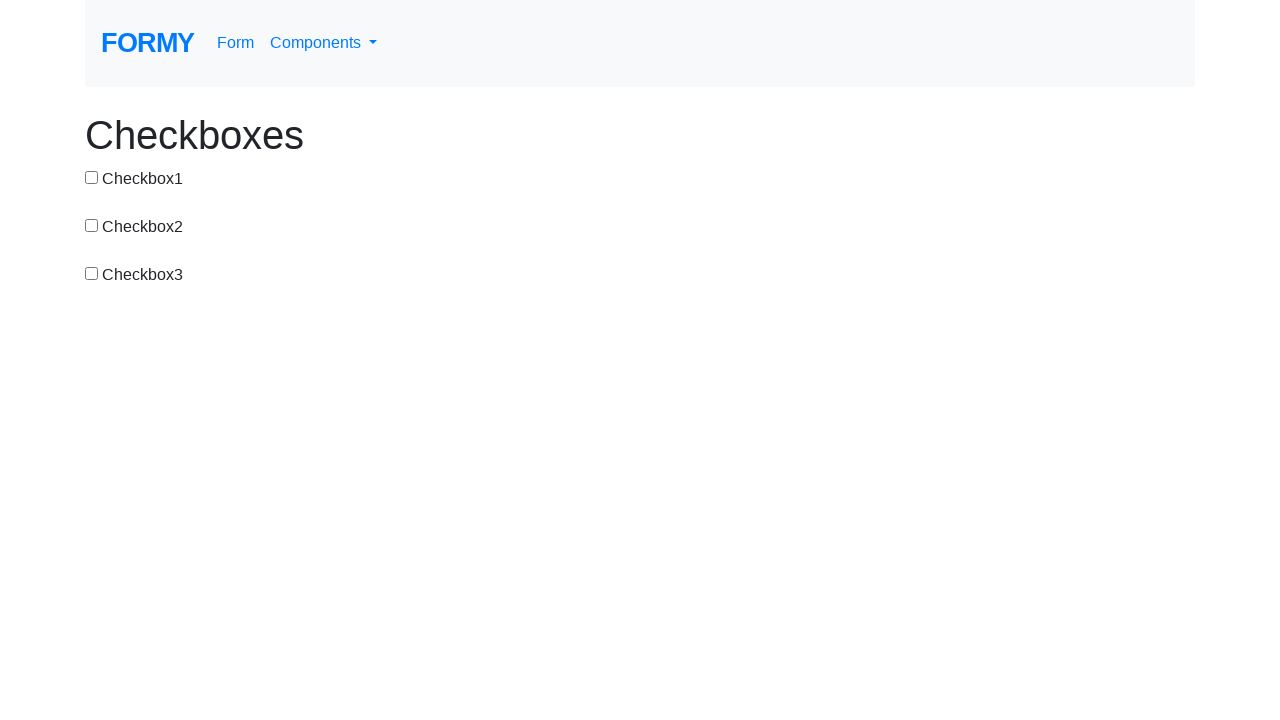

Clicked checkbox 1 at (92, 177) on #checkbox-1
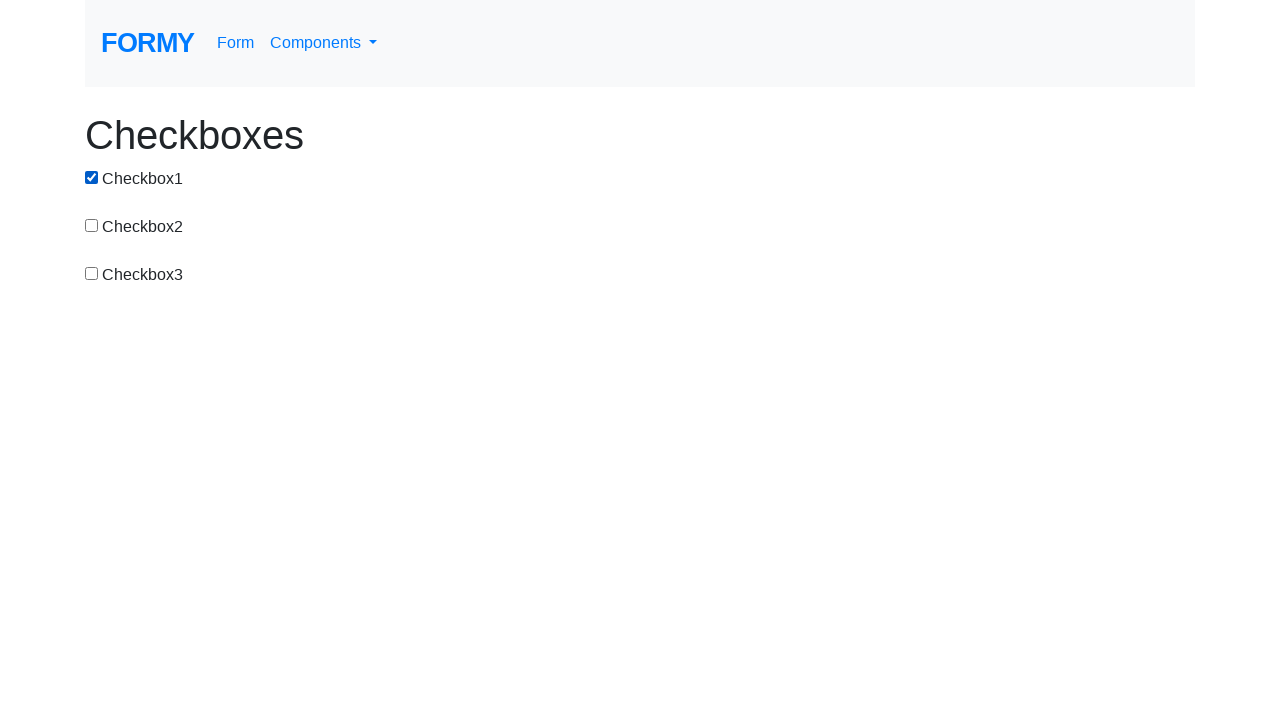

Clicked checkbox 2 at (92, 225) on #checkbox-2
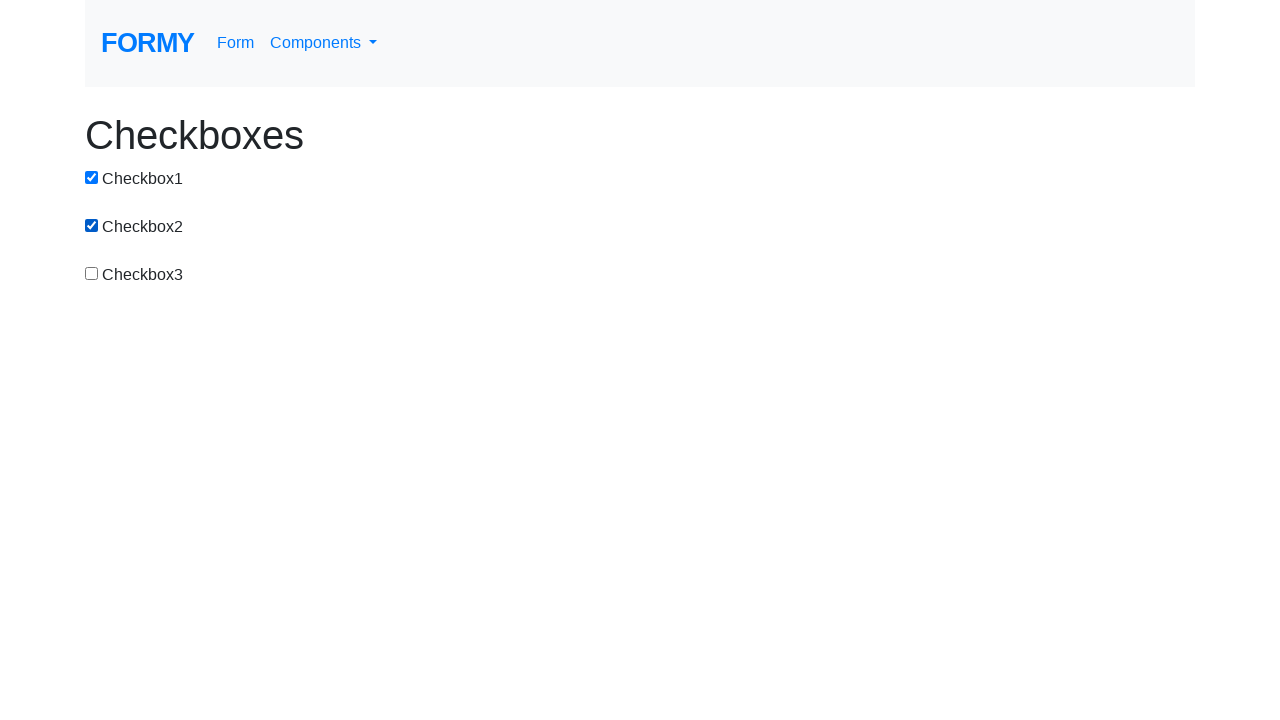

Clicked checkbox 3 at (92, 273) on #checkbox-3
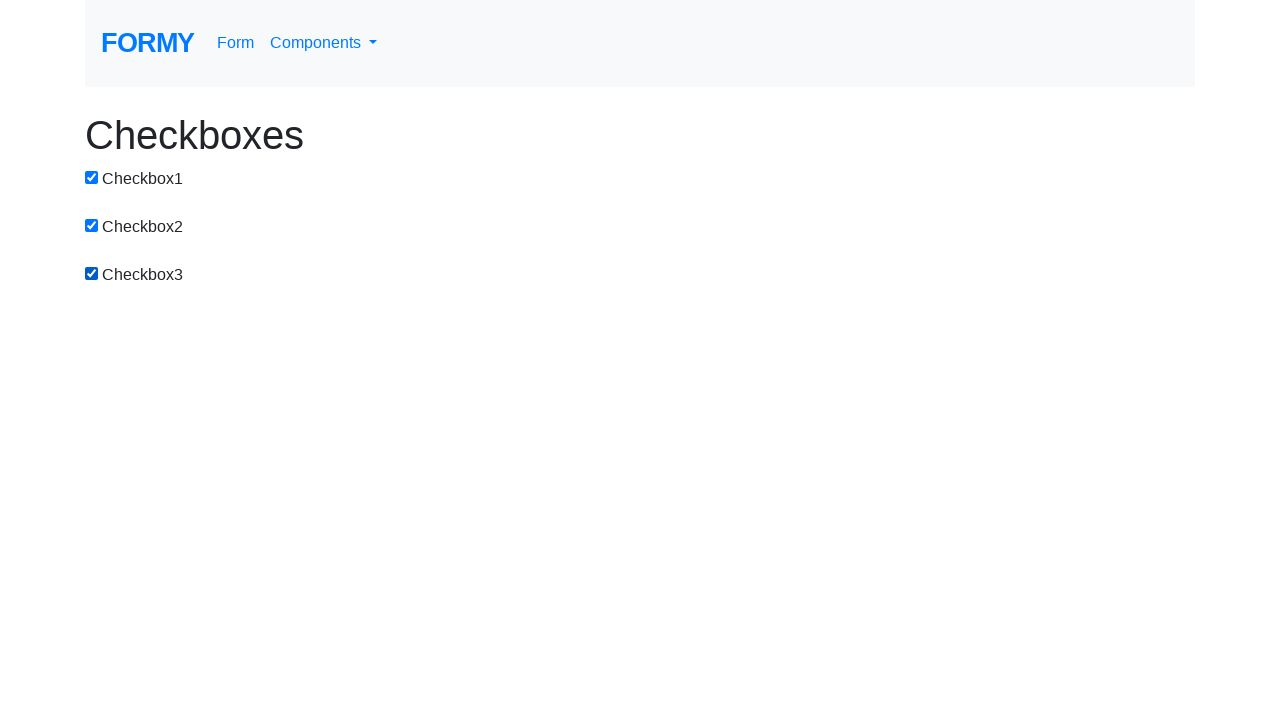

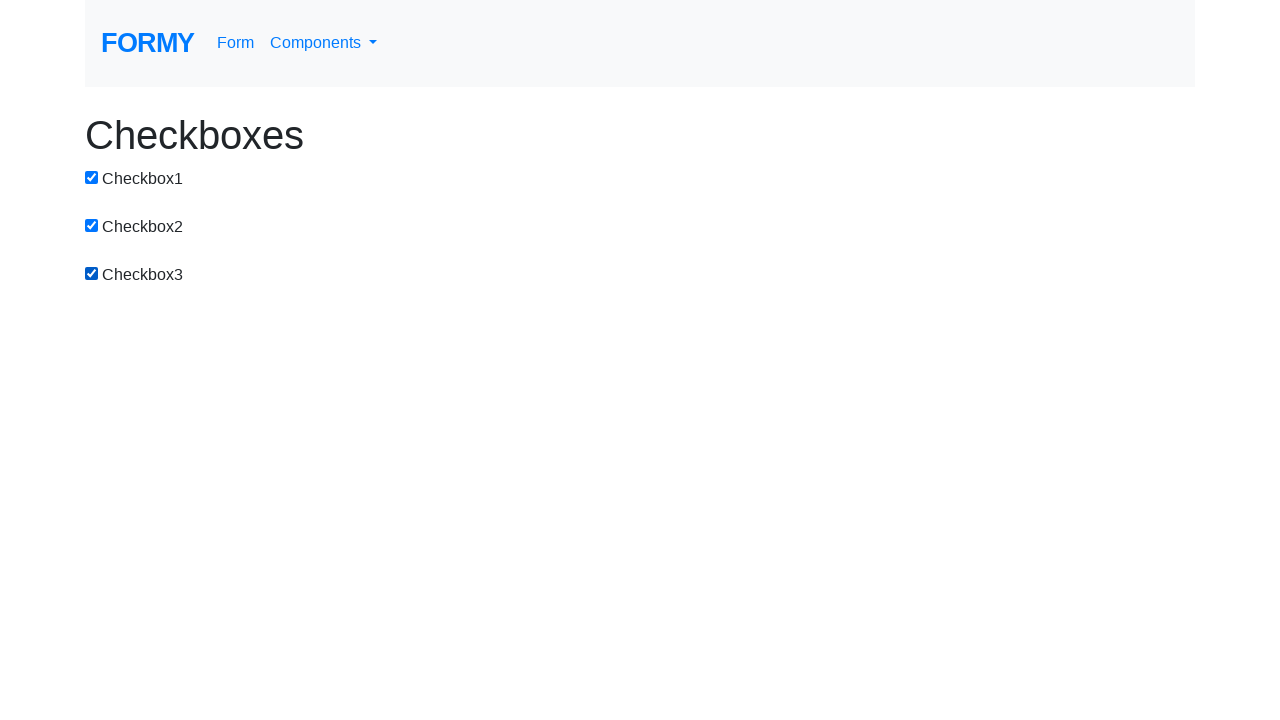